Tests hover functionality by hovering over an avatar image and verifying that the hidden caption/additional user information becomes visible.

Starting URL: http://the-internet.herokuapp.com/hovers

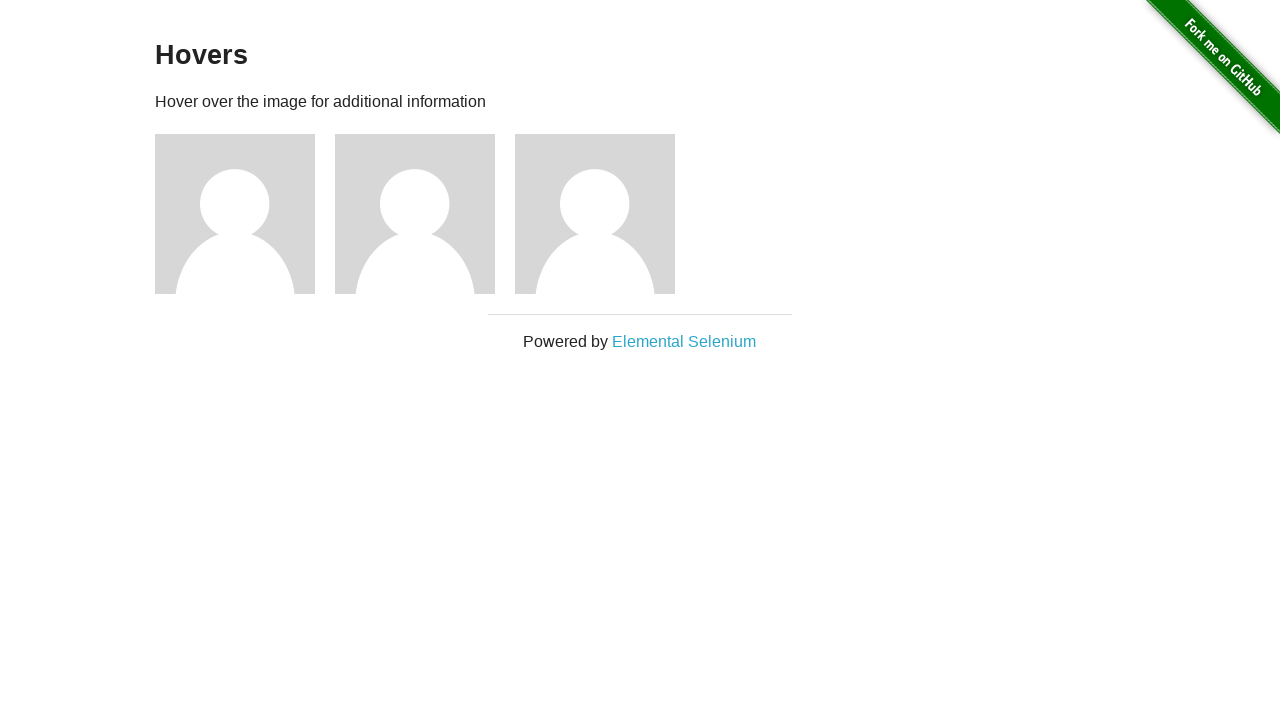

Located the first avatar figure element
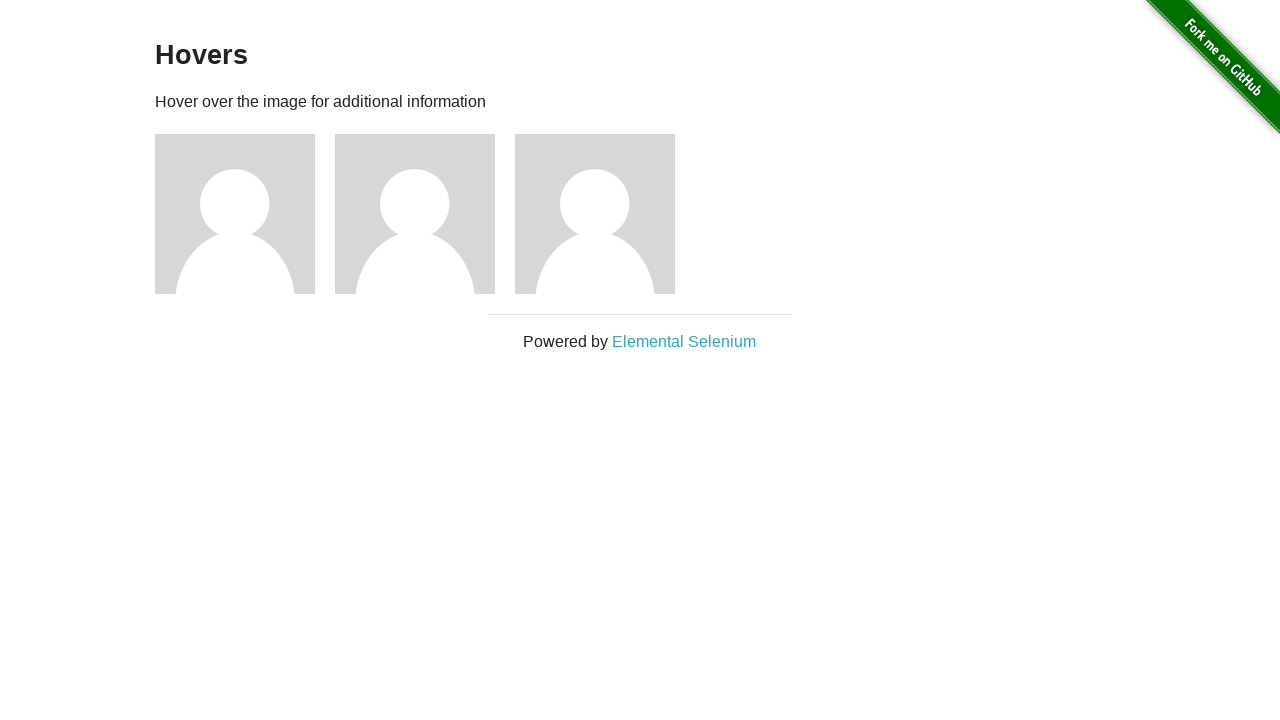

Hovered over the avatar image at (245, 214) on .figure >> nth=0
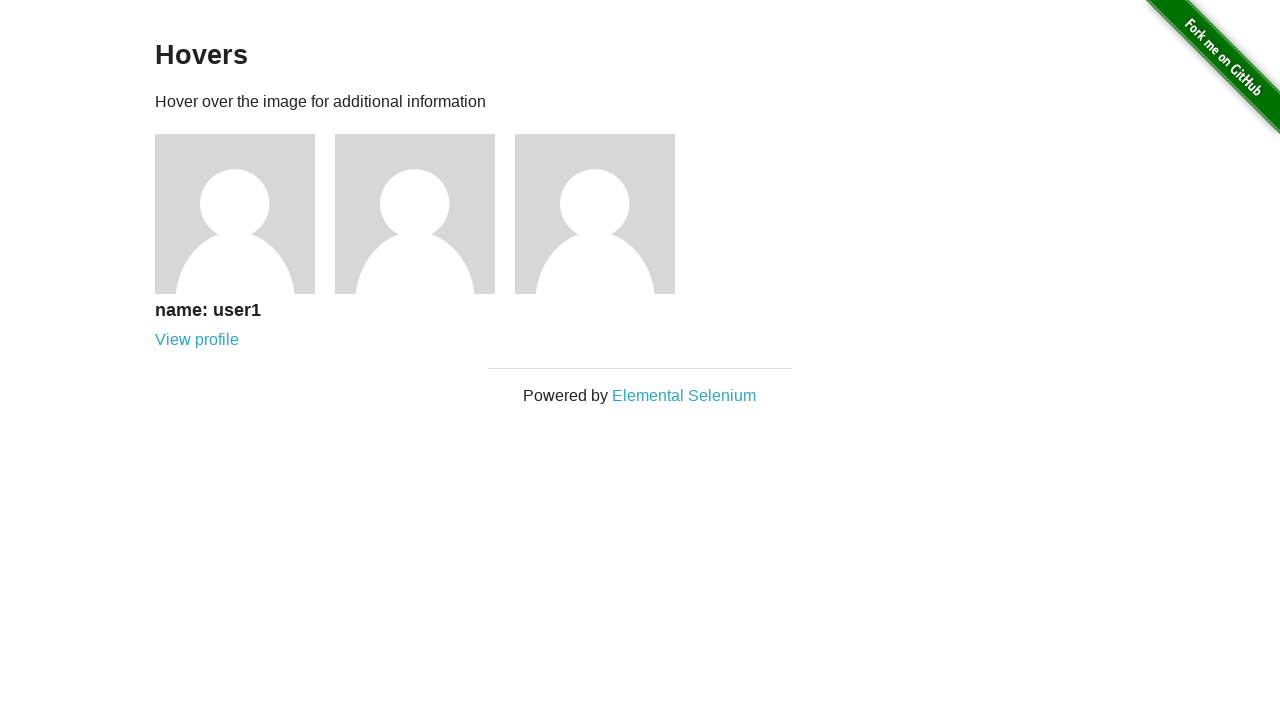

Verified that the figcaption with additional user information became visible after hovering
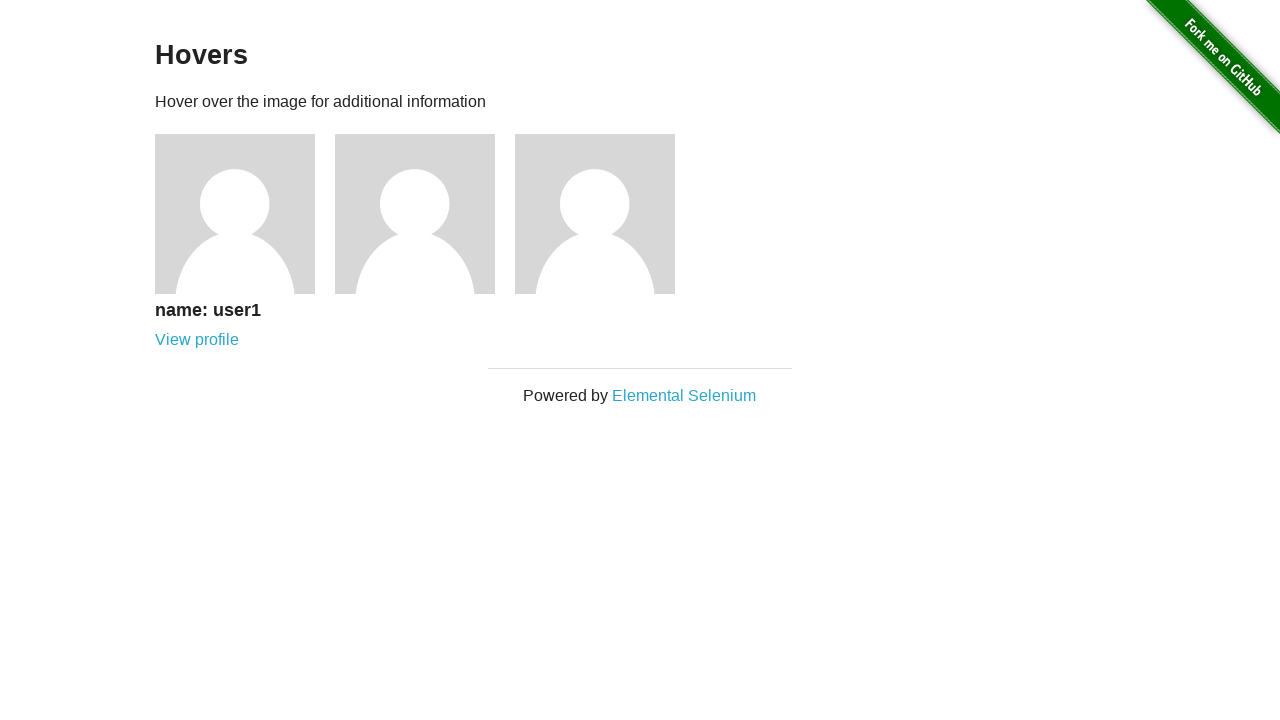

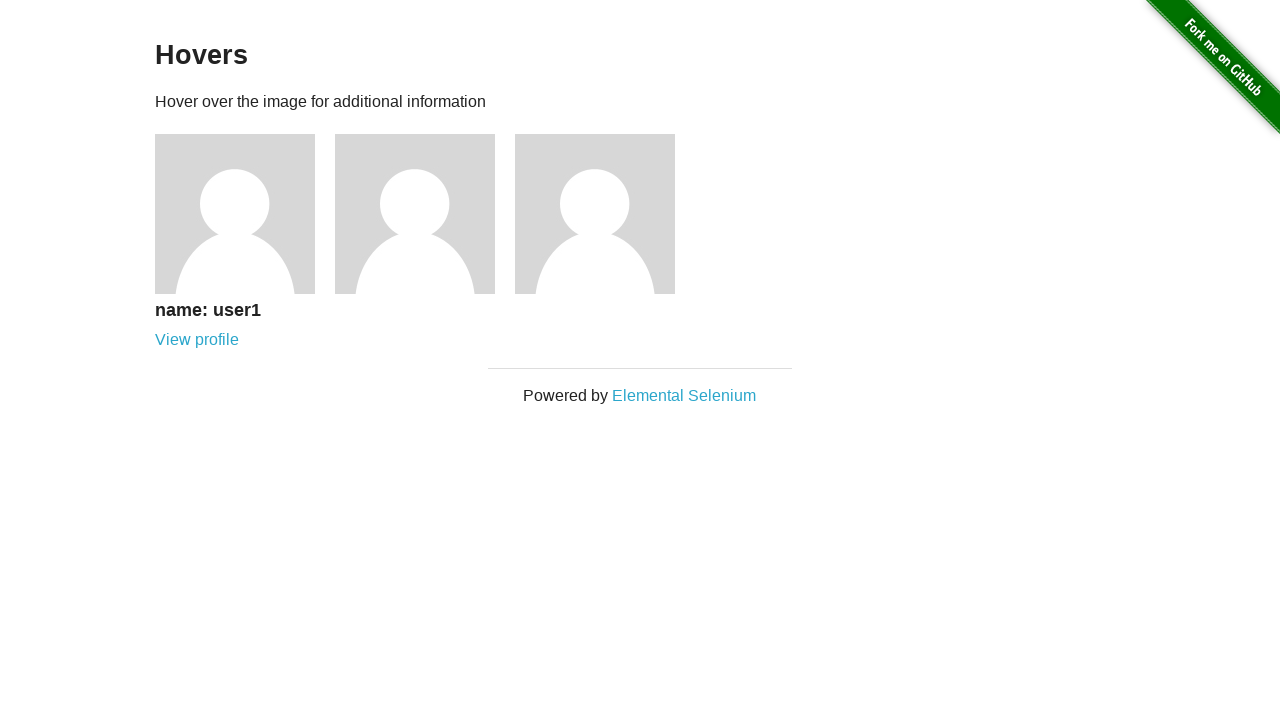